Tests checkbox functionality on Salesforce signup form by verifying the initial state and clicking to toggle the subscription agreement checkbox

Starting URL: https://www.salesforce.com/in/form/signup/freetrial-salesforce-starter/?d=jumbo1-btn-ft

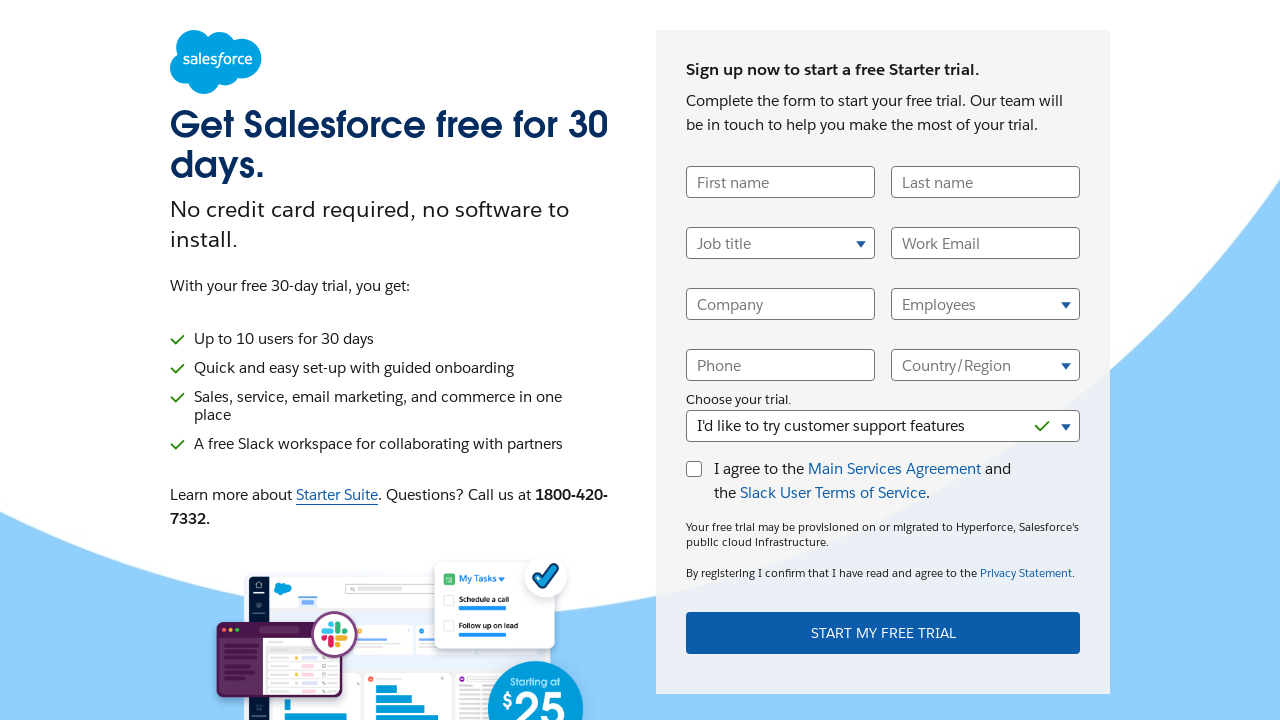

Located subscription agreement checkbox element
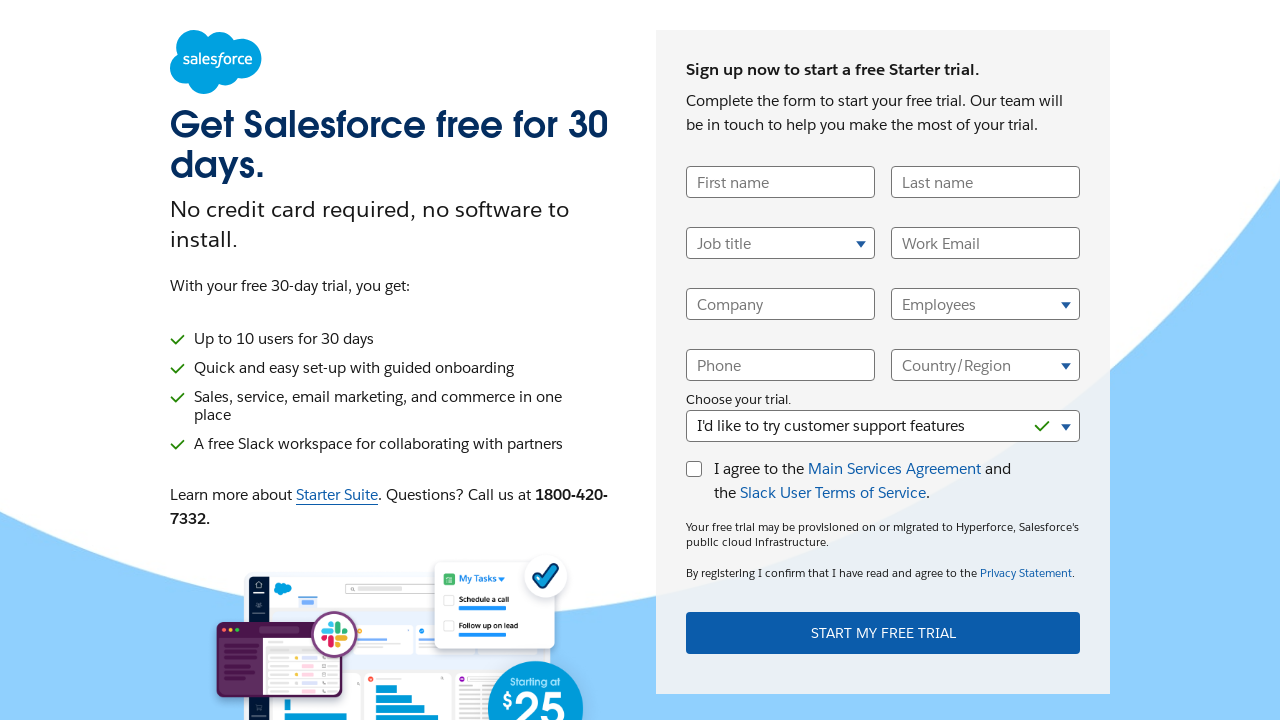

Retrieved initial checkbox state: False
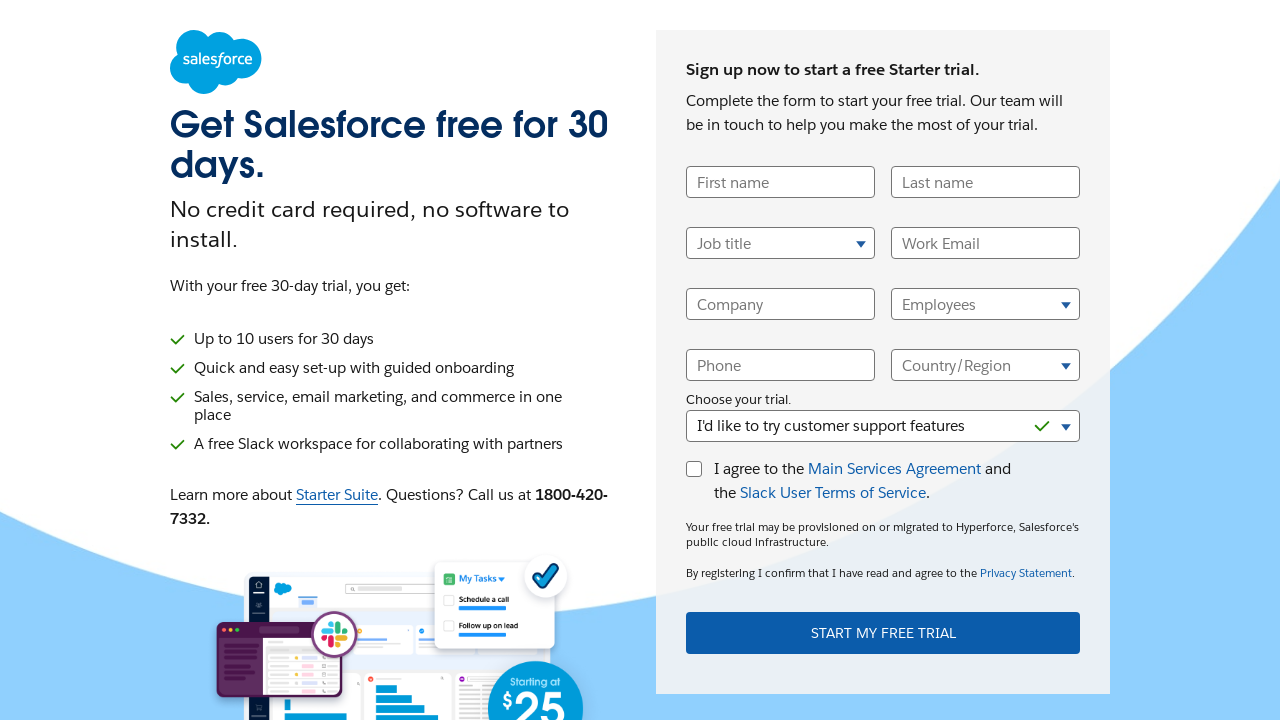

Located checkbox UI element
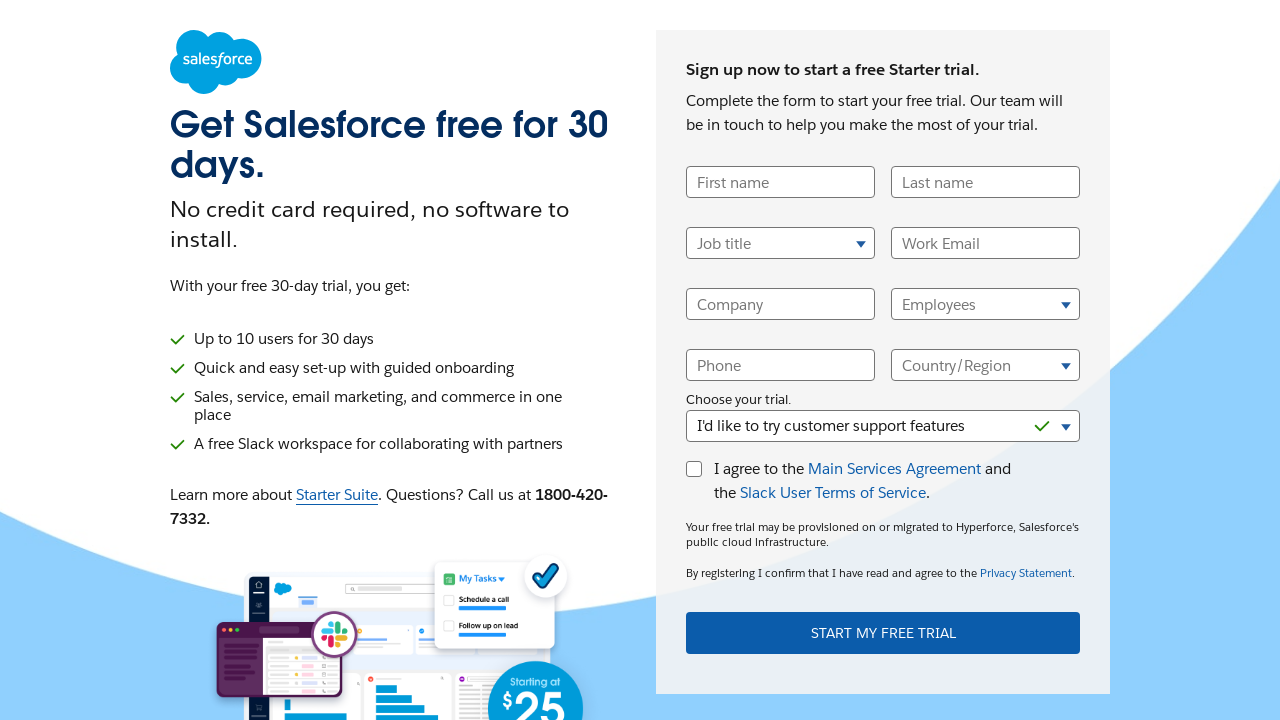

Clicked subscription agreement checkbox at (694, 469) on input#SubscriptionAgreement + div.checkbox-ui
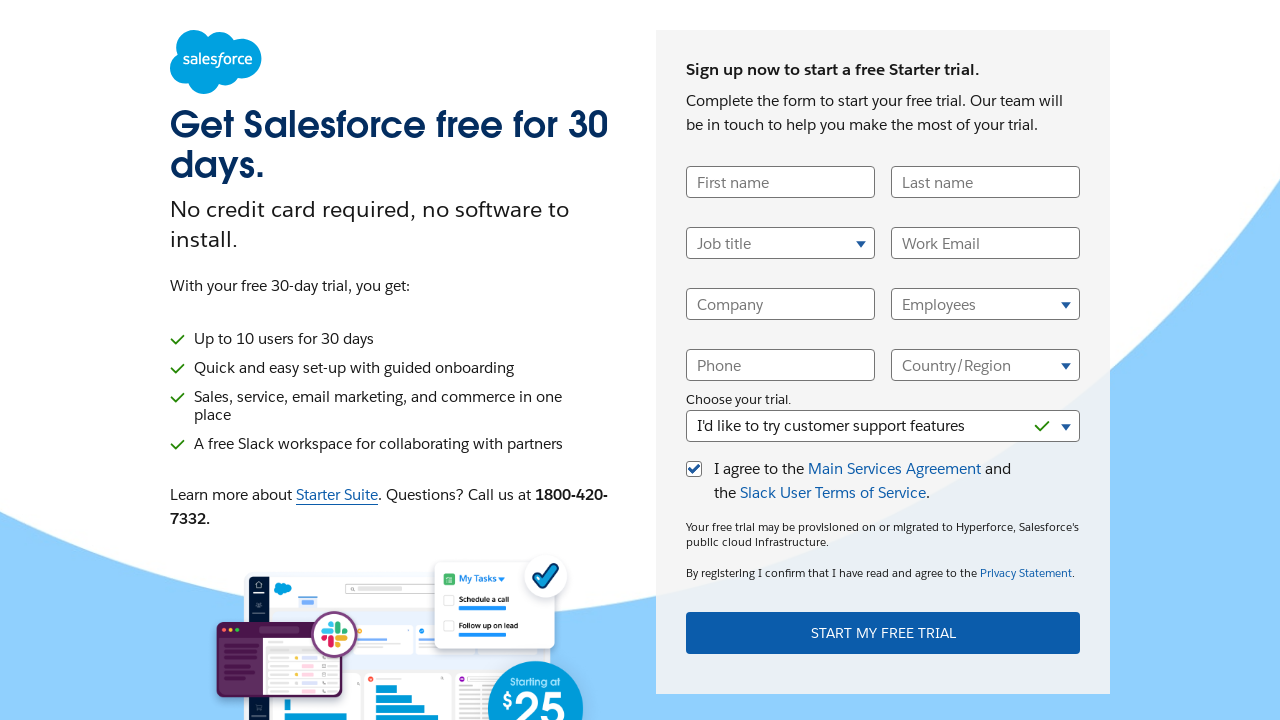

Retrieved checkbox state after click: True
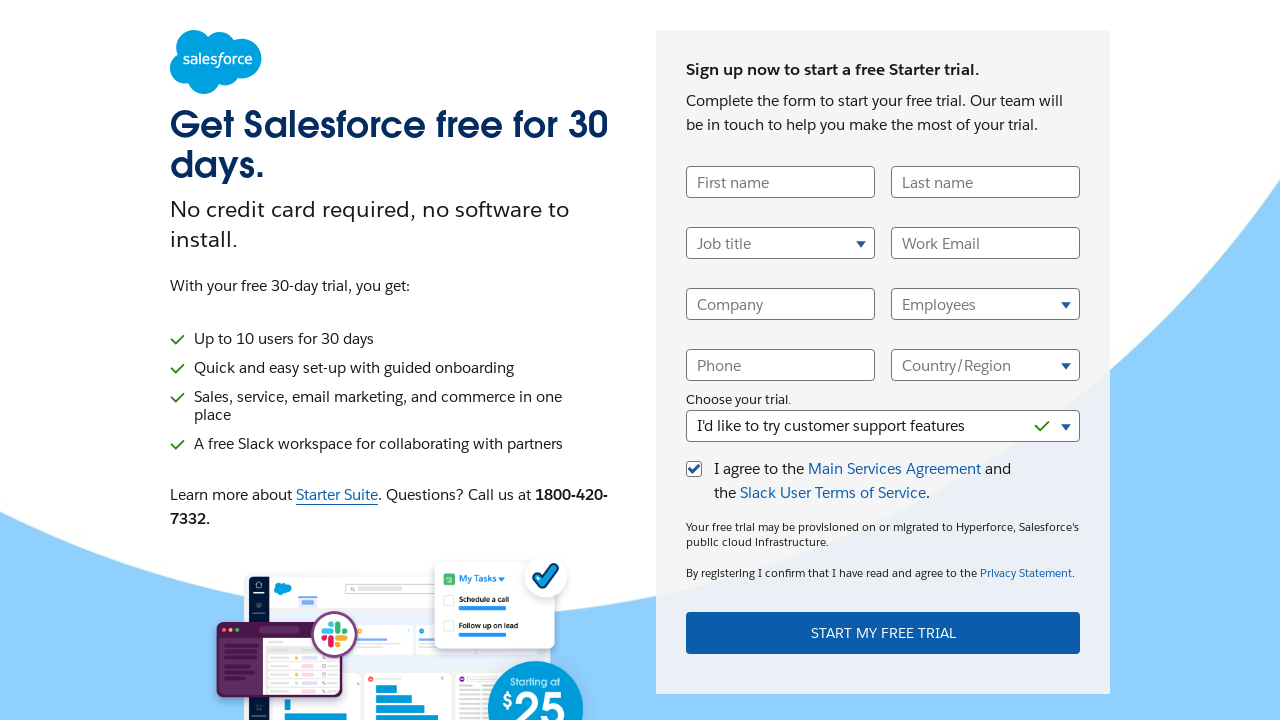

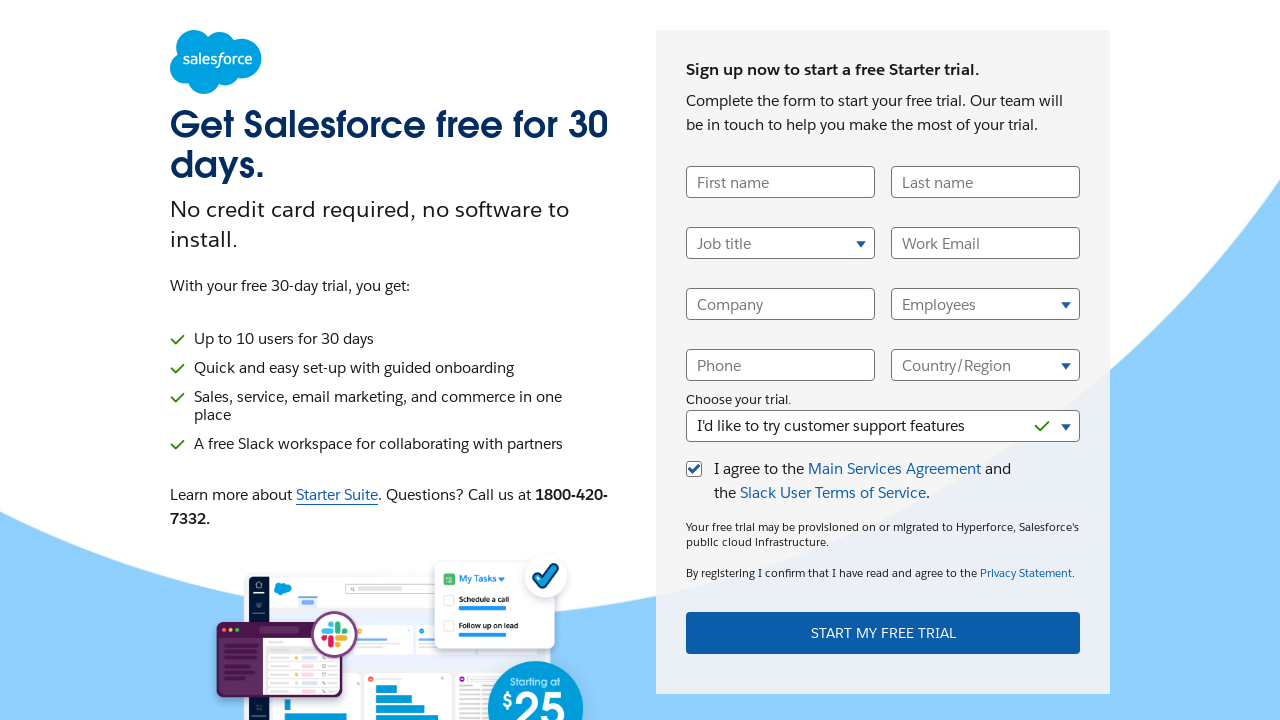